Navigates to Flipkart website and resizes the browser window to a specific dimension (526x382), demonstrating basic browser window manipulation.

Starting URL: https://www.flipkart.com/

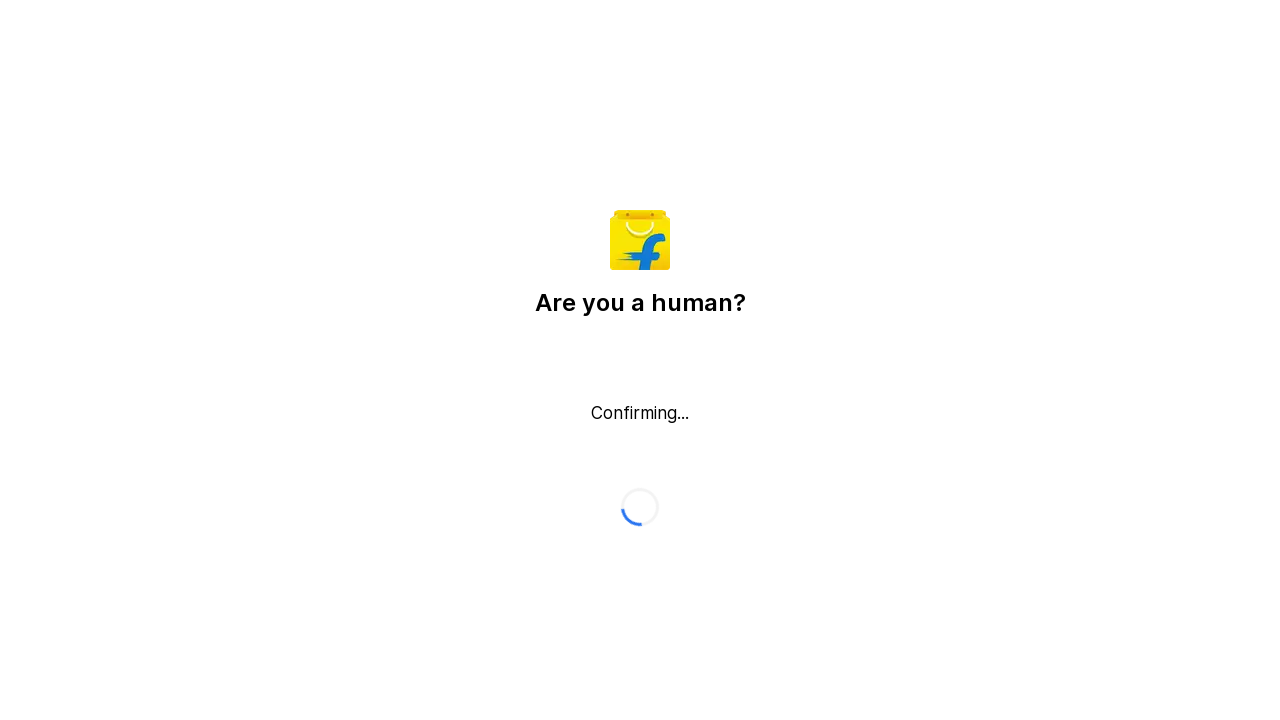

Set viewport size to 526x382 pixels
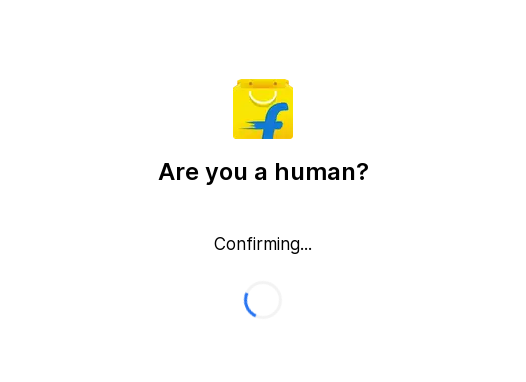

Retrieved viewport size for verification
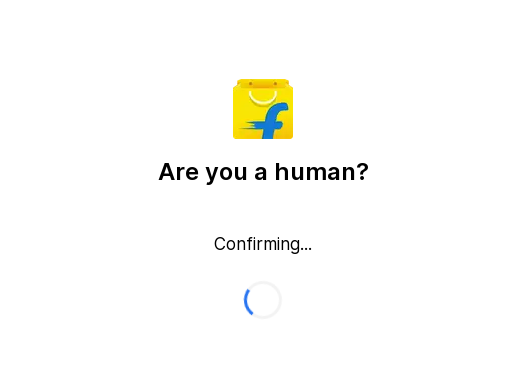

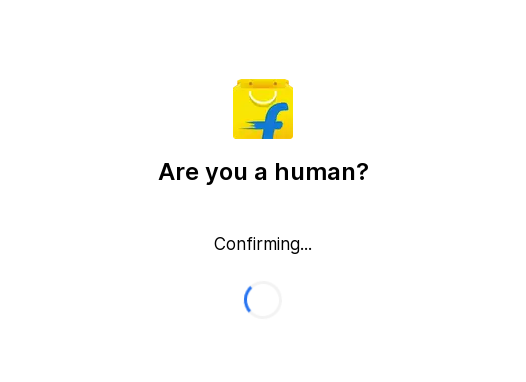